Tests multiple window handling with explicit window handle tracking - clicks a link to open a new window, tracks window handles to identify the new window, switches between them and verifies correct page titles.

Starting URL: http://the-internet.herokuapp.com/windows

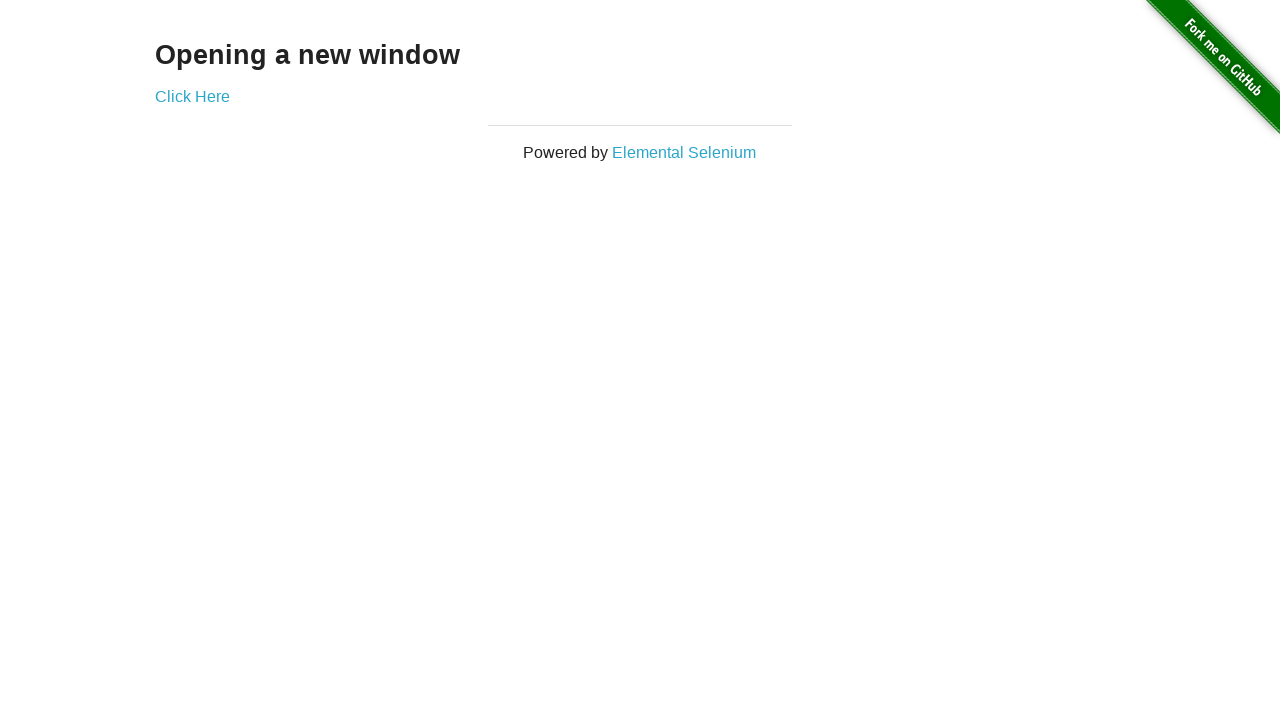

Stored reference to first window/page
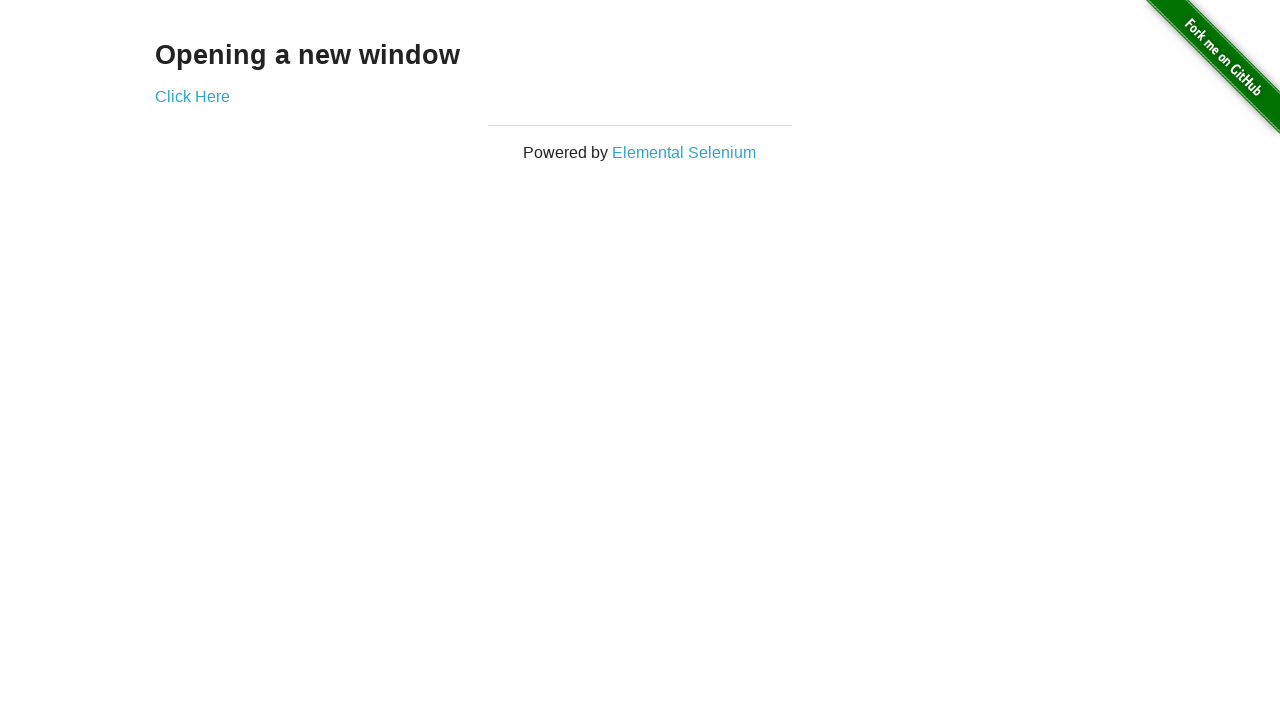

Clicked link to open new window at (192, 96) on .example a
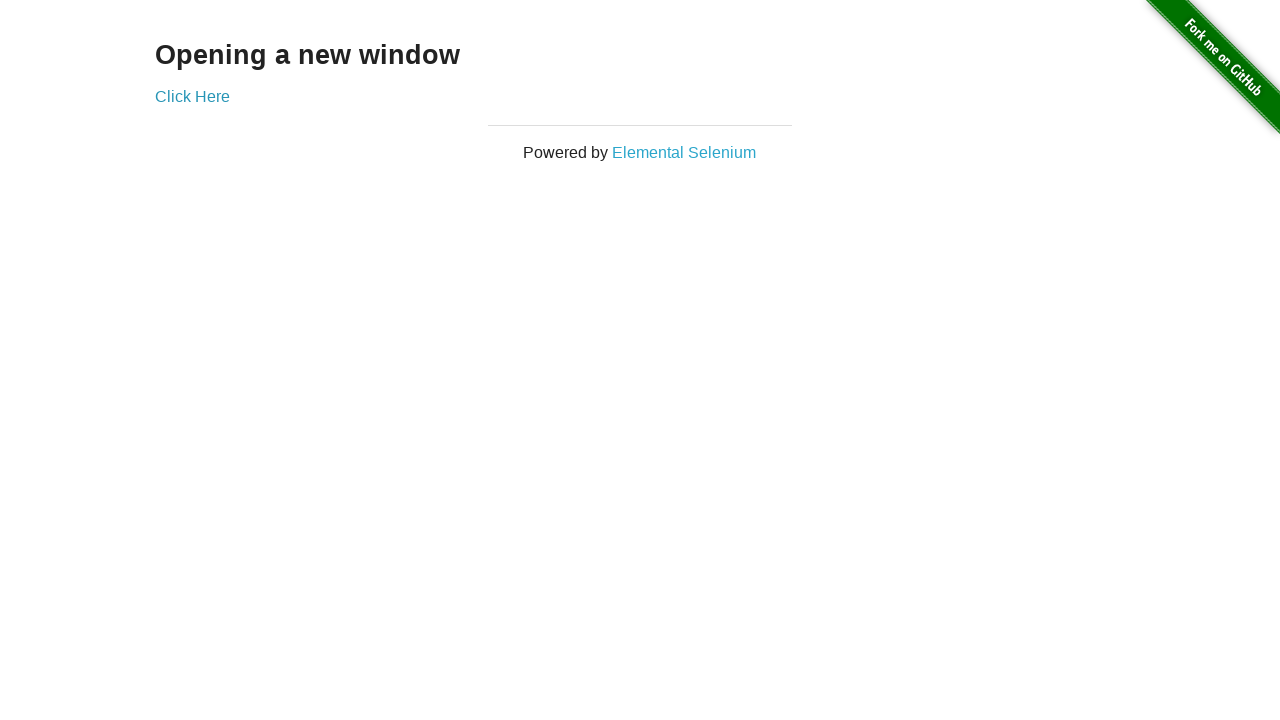

Captured new page/window from context
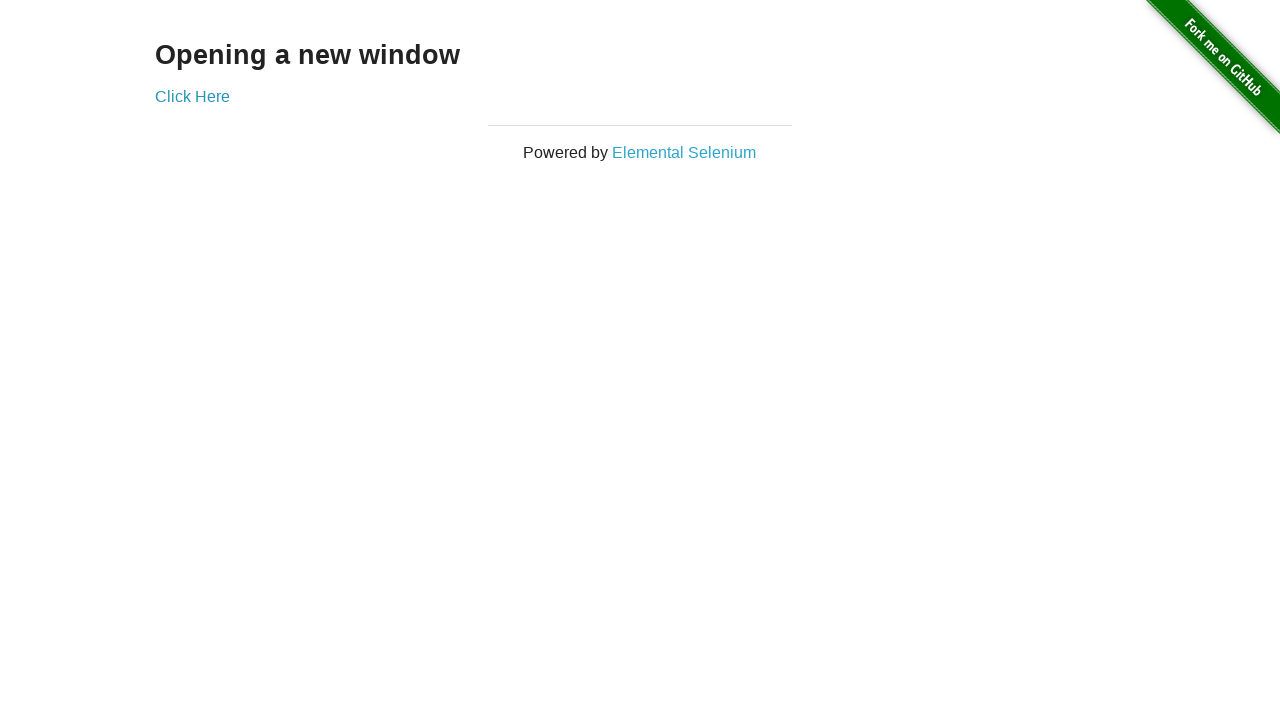

New page finished loading
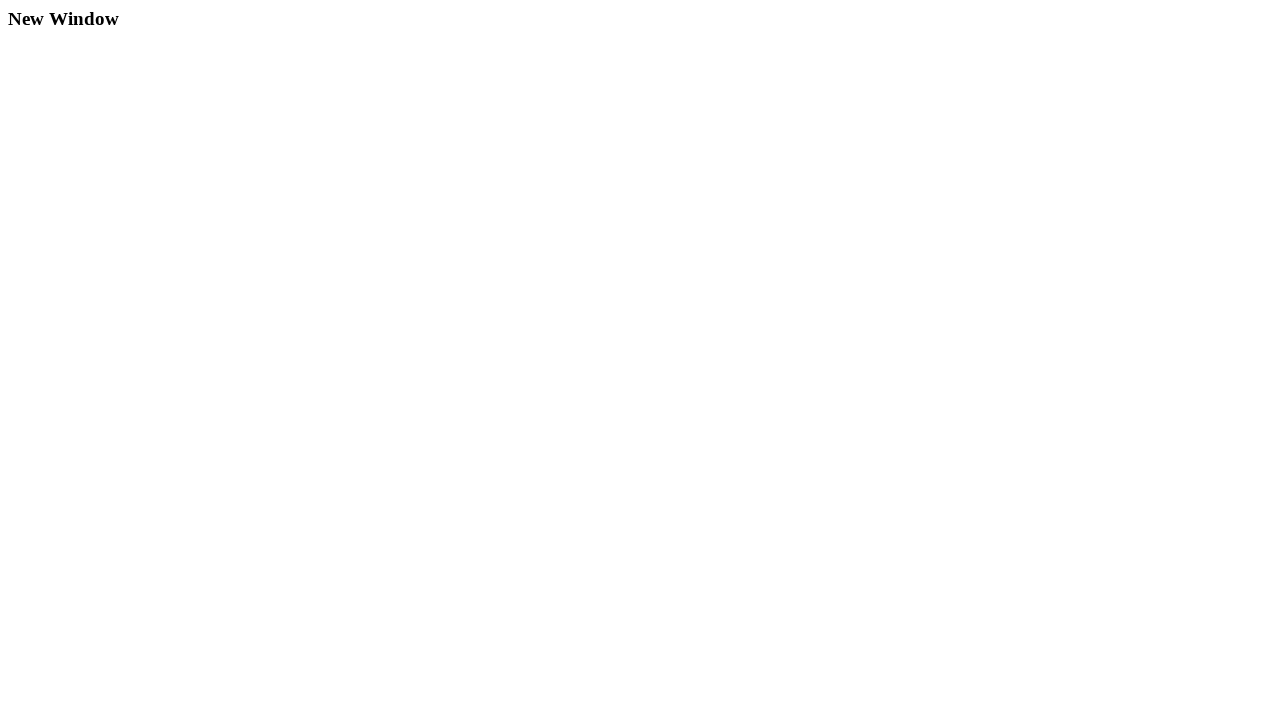

Verified first window title is not 'New Window'
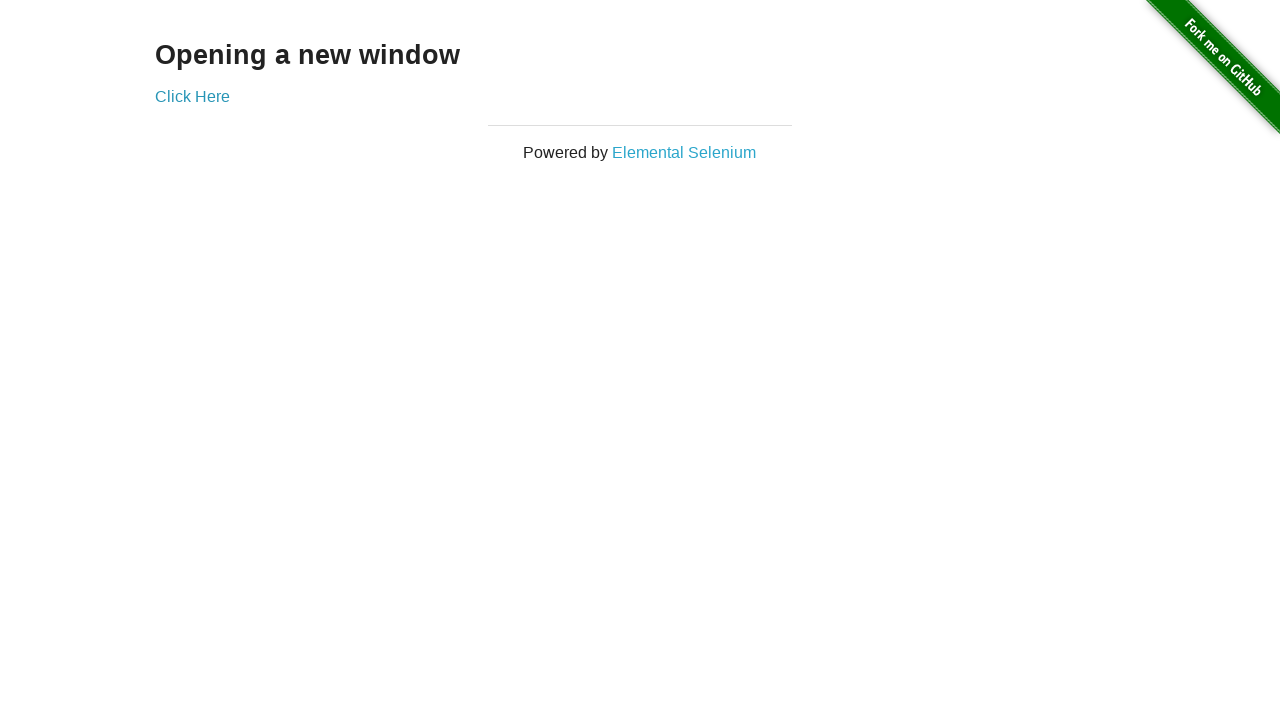

Verified new window has title 'New Window'
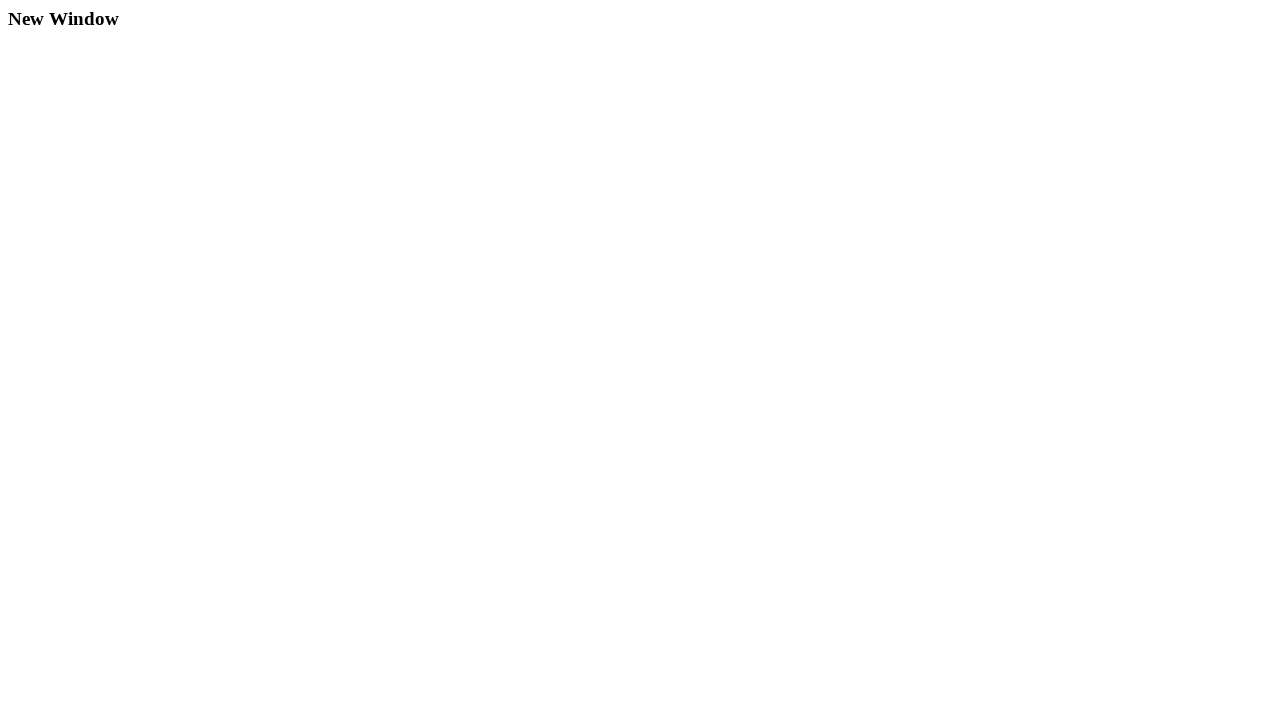

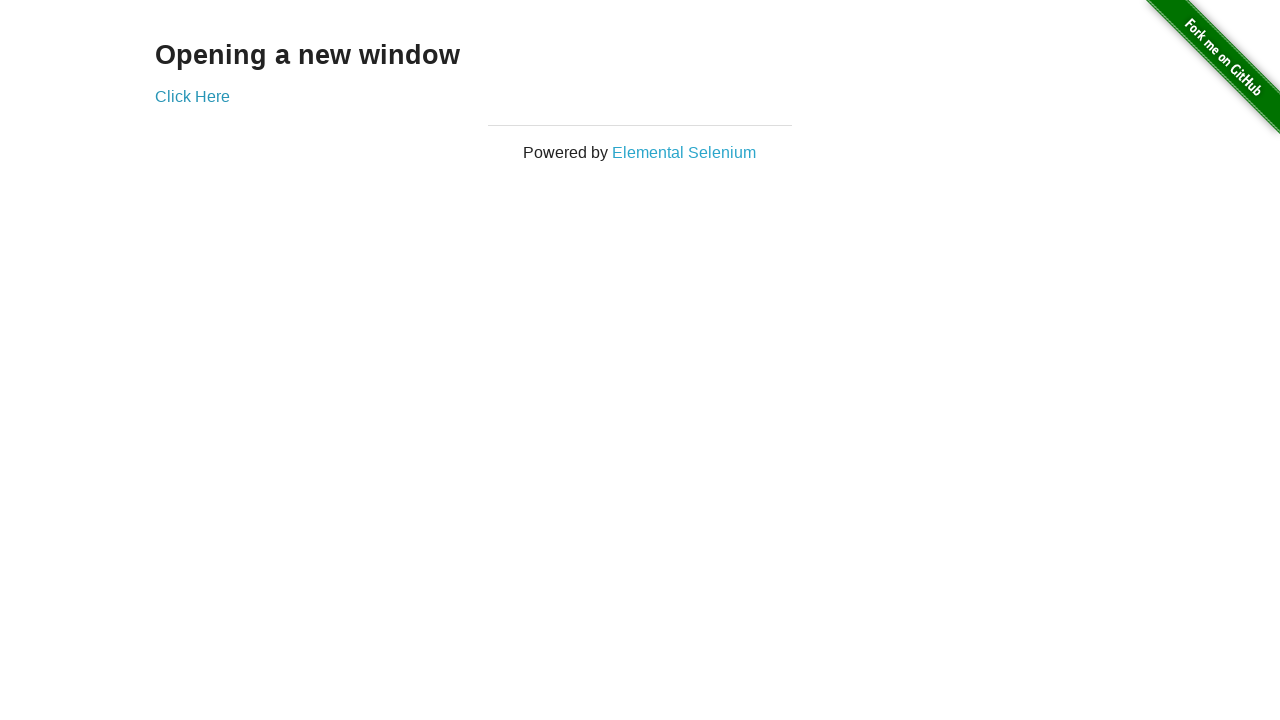